Tests handling of JavaScript alerts by clicking a button that triggers a JS alert and then accepting the alert dialog

Starting URL: https://the-internet.herokuapp.com/javascript_alerts

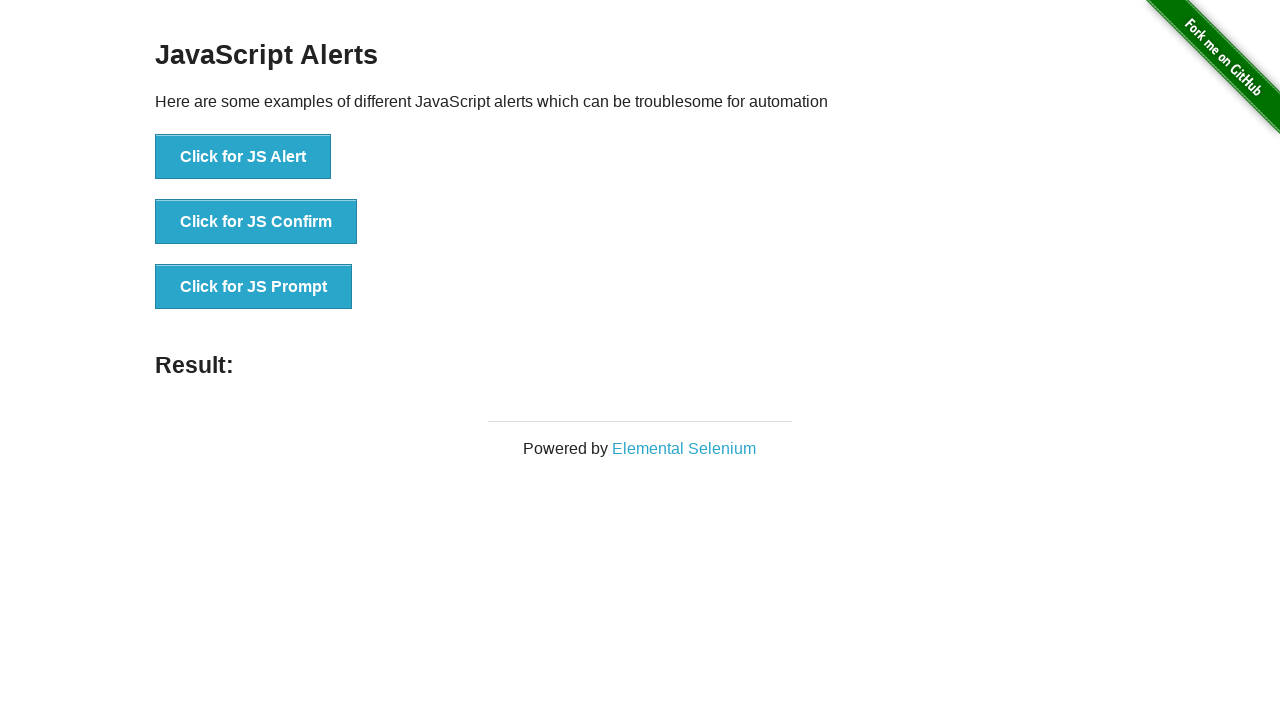

Clicked button to trigger JS Alert at (243, 157) on xpath=//button[normalize-space()='Click for JS Alert']
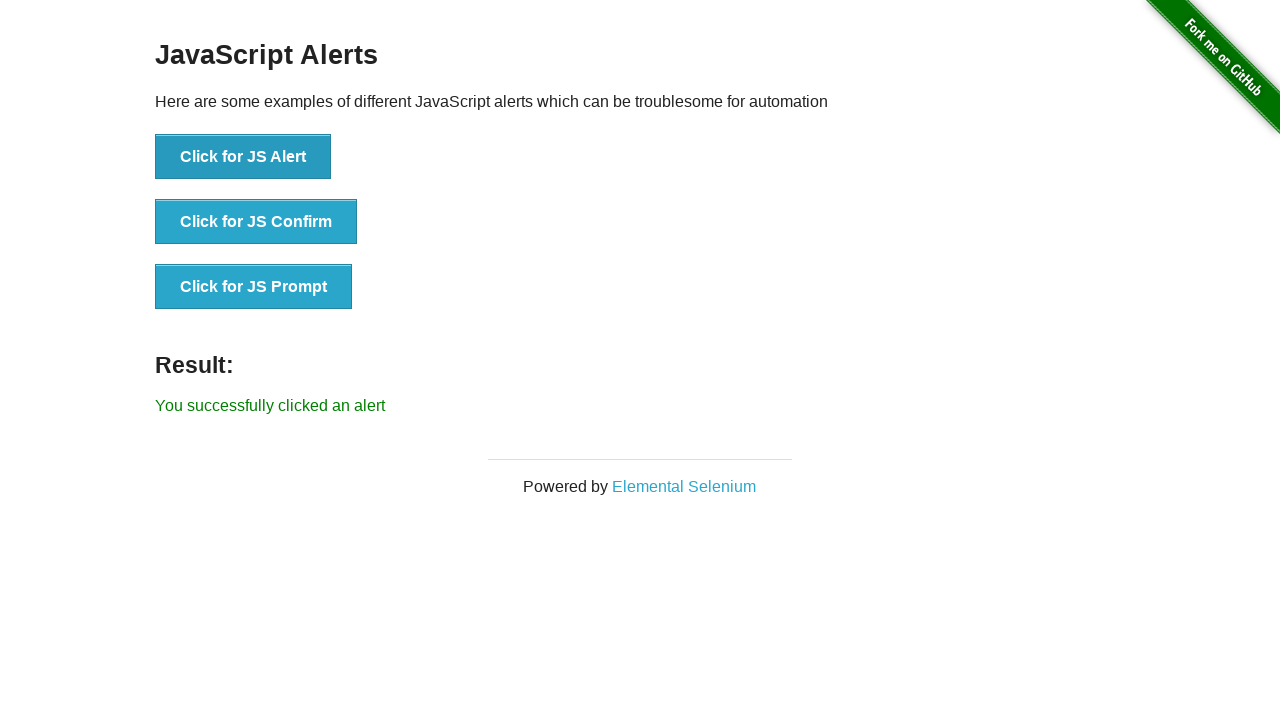

Set up dialog handler to automatically accept alerts
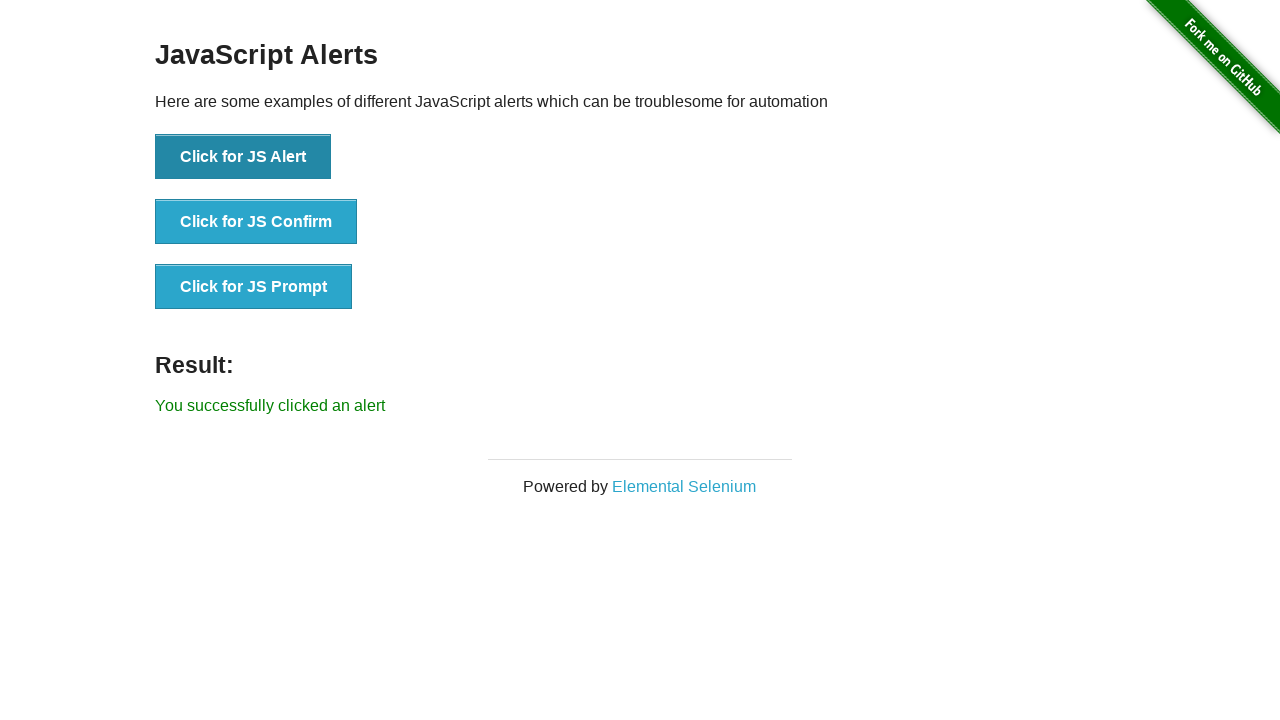

Clicked button again to trigger JS Alert with handler active at (243, 157) on xpath=//button[normalize-space()='Click for JS Alert']
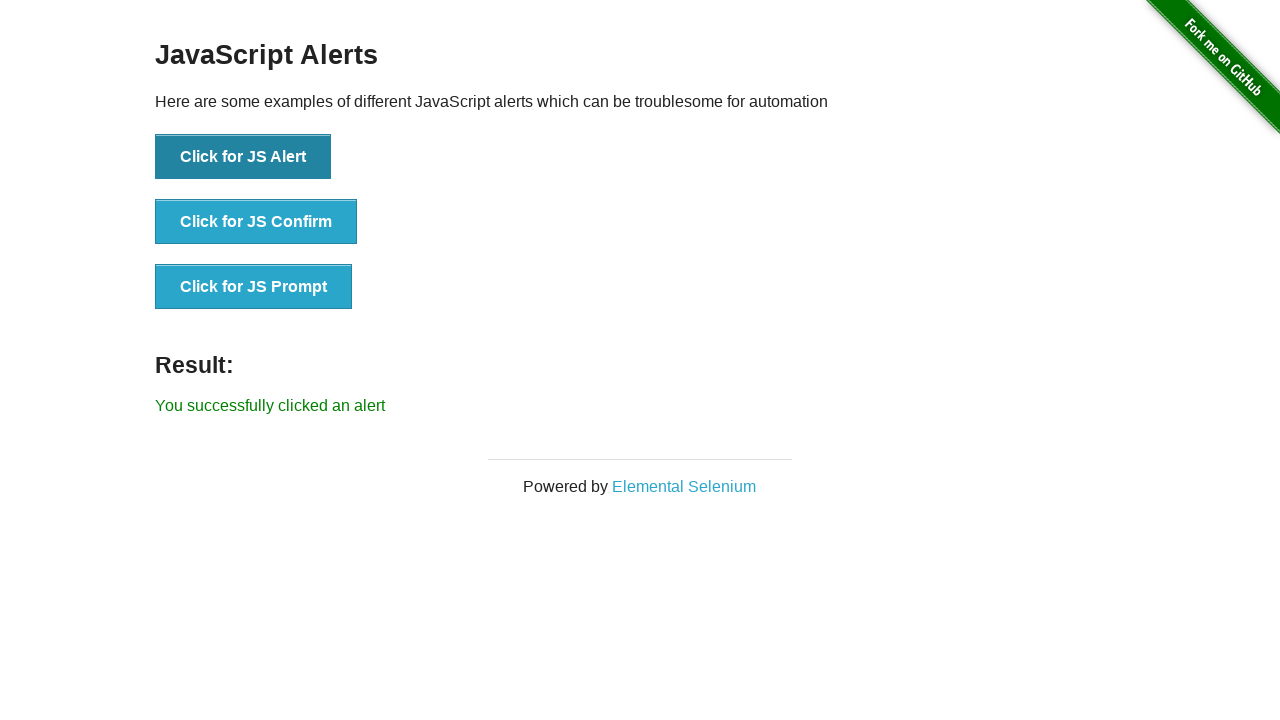

Result text appeared, confirming alert was accepted
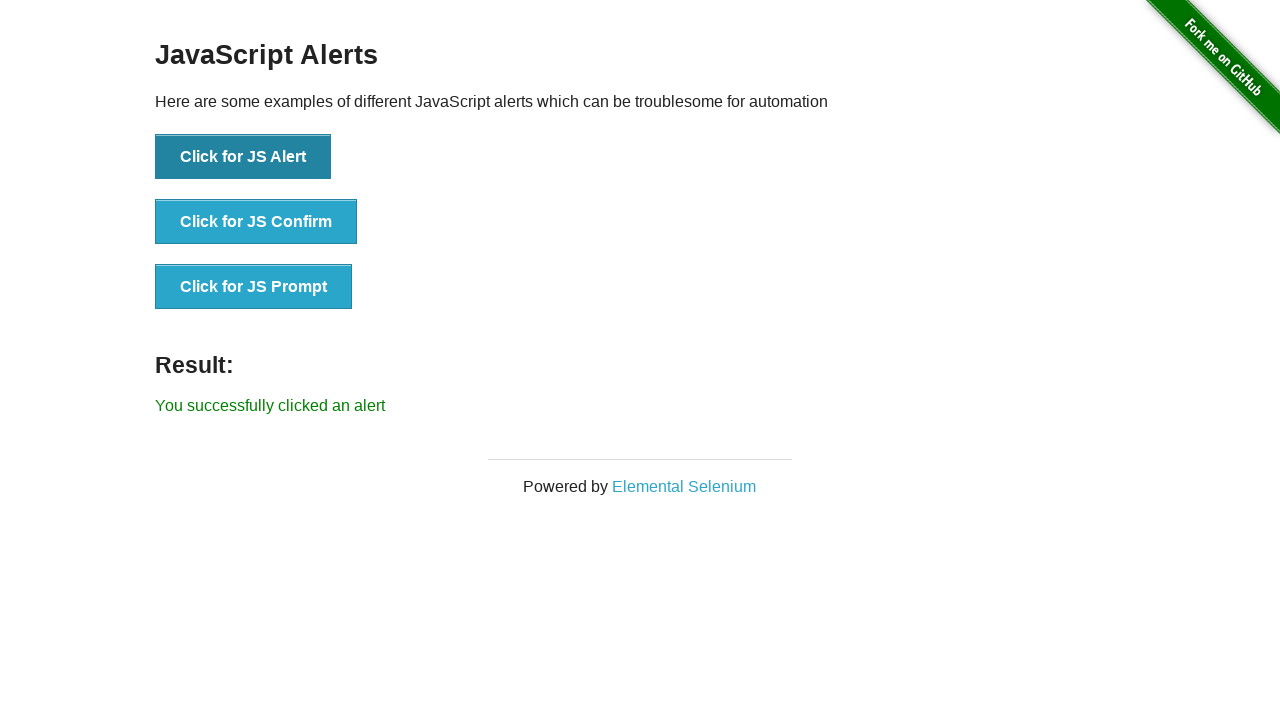

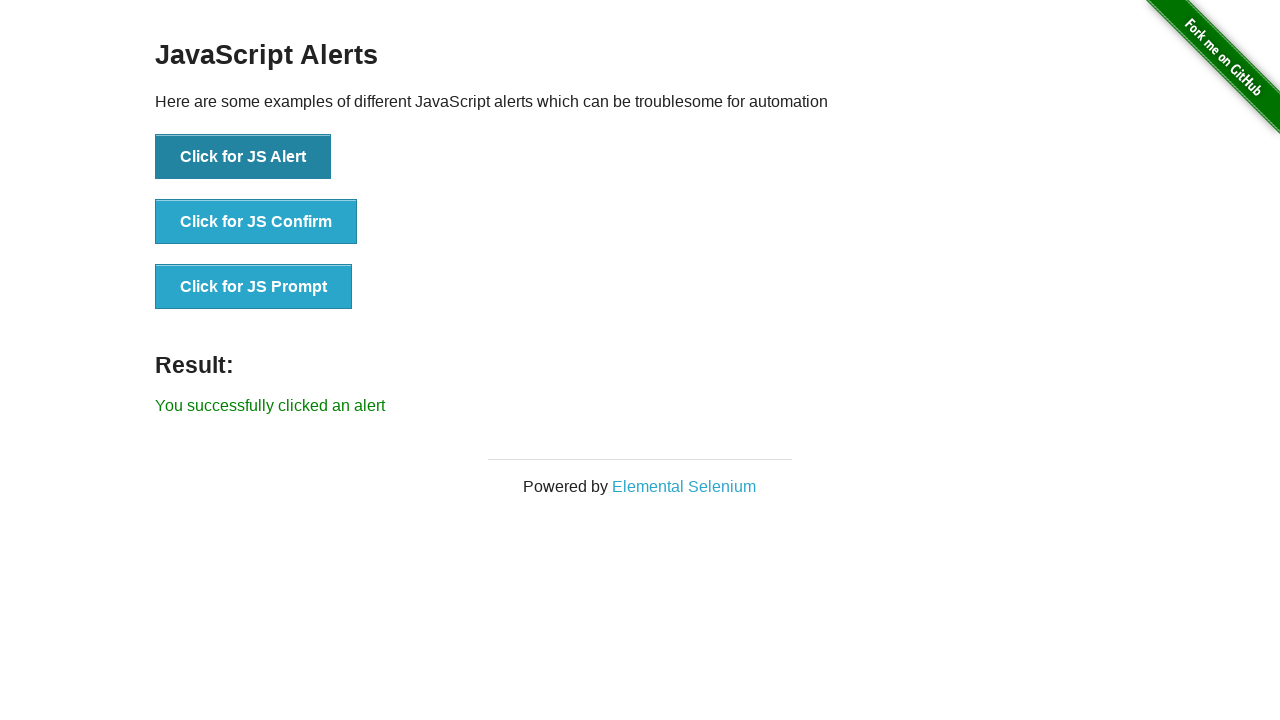